Tests hovering over the second user profile image to reveal caption, then clicks on the profile link

Starting URL: http://the-internet.herokuapp.com/hovers

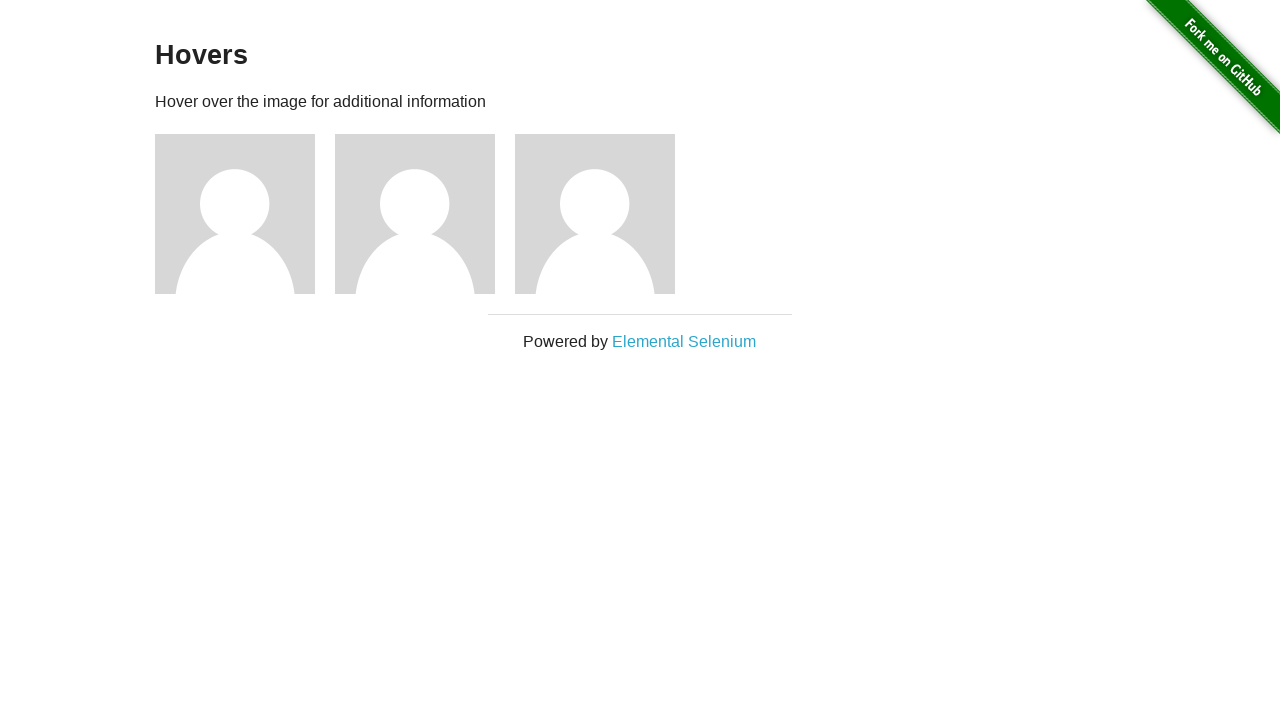

Navigated to hovers page
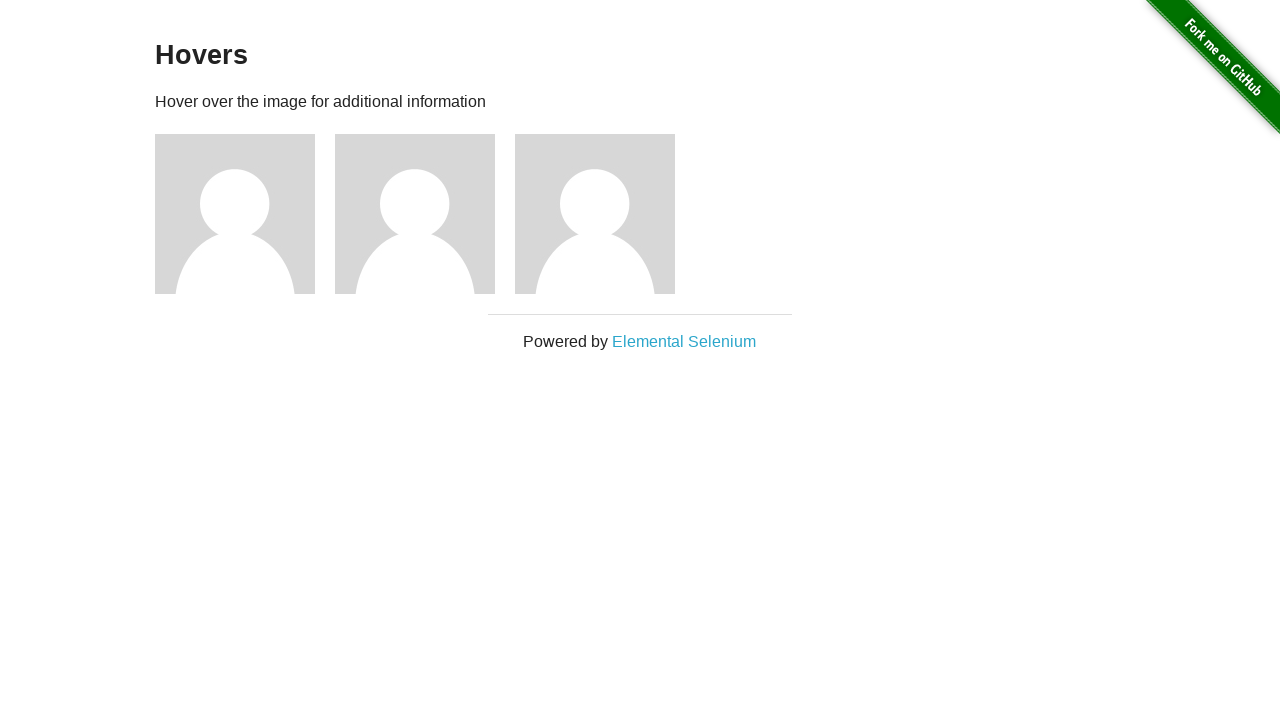

Hovered over second user profile image at (415, 214) on xpath=//*[@id='content']/div[1]/div[2]/img
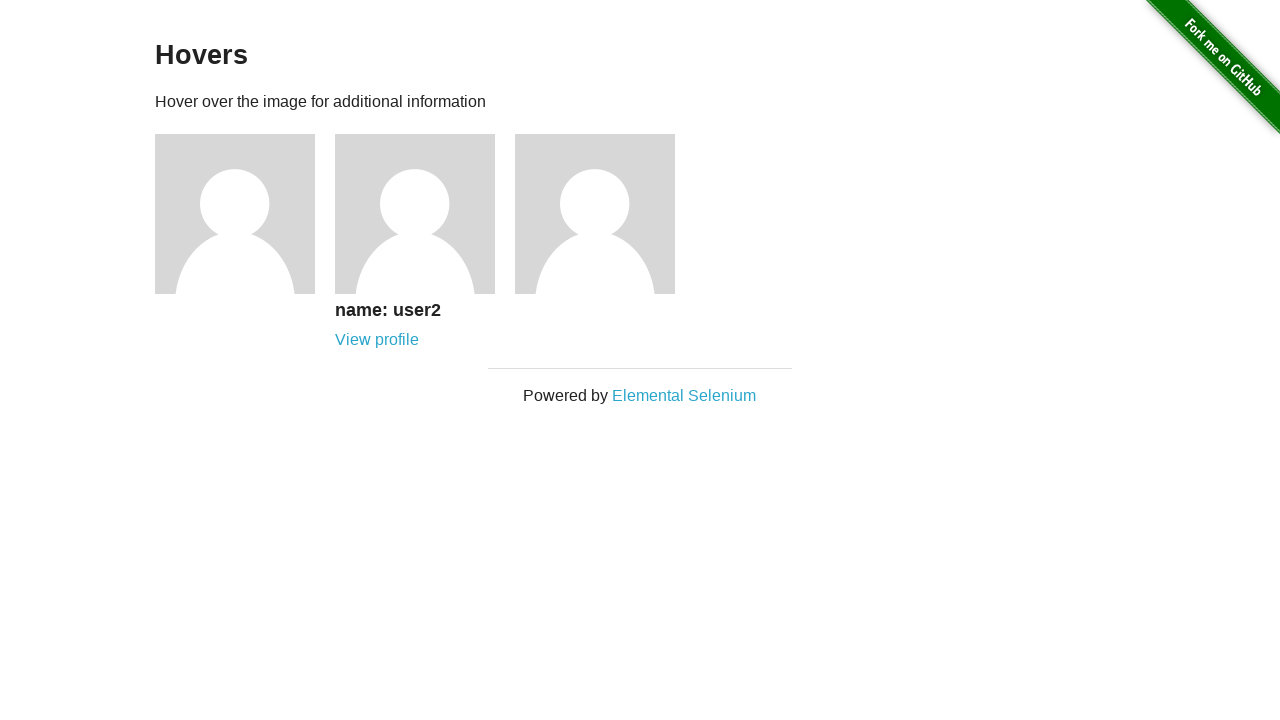

Retrieved caption text for second user: name: user2
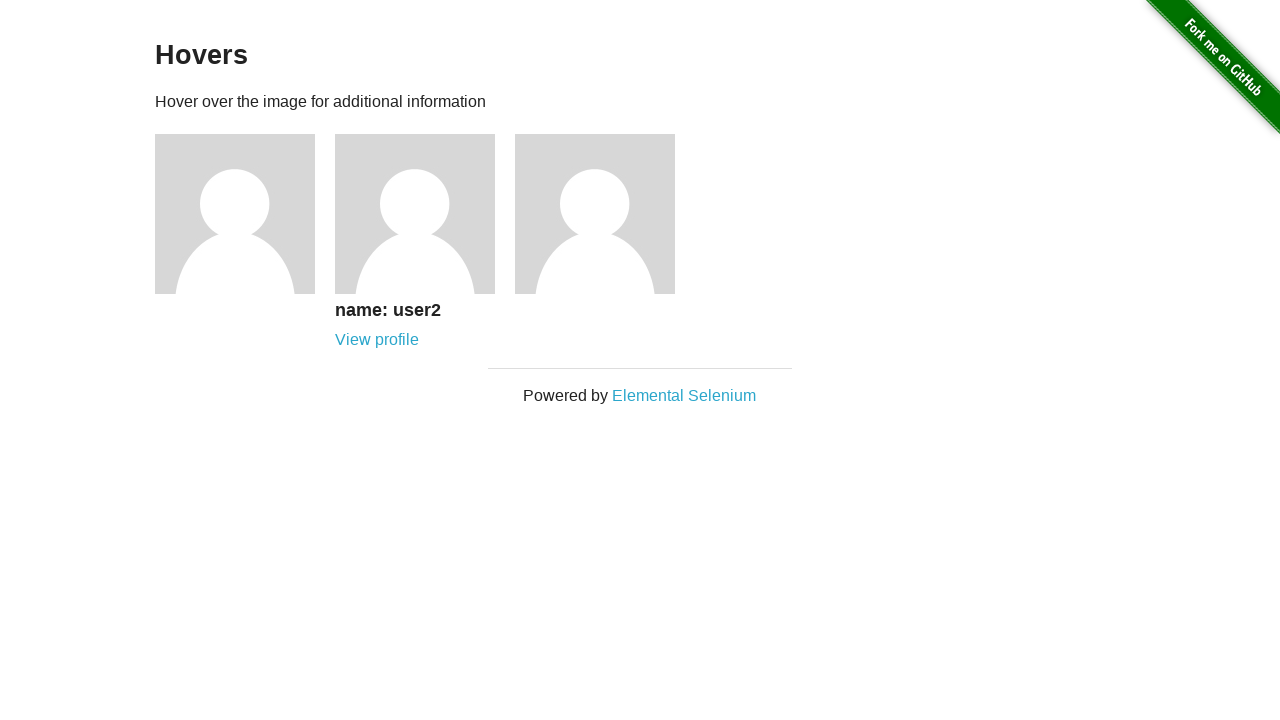

Clicked on second user profile link at (377, 340) on xpath=//*[@id='content']/div[1]/div[2]/div/a
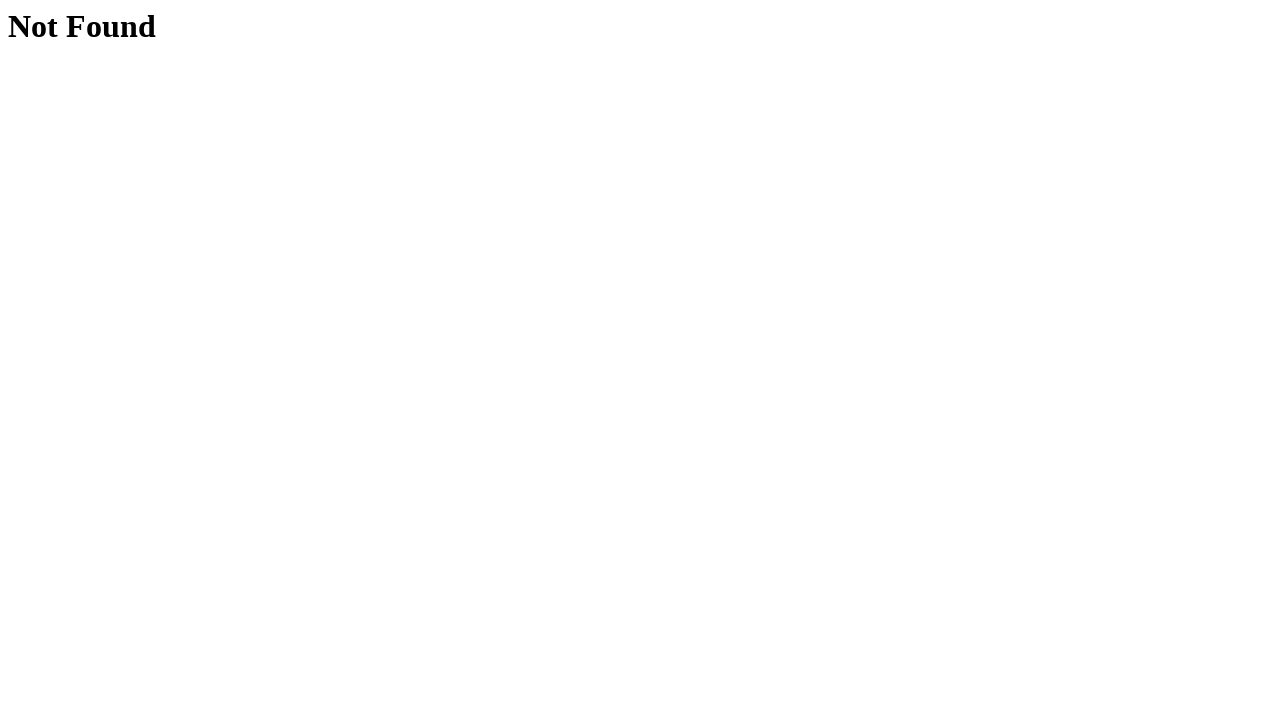

Profile page loaded successfully
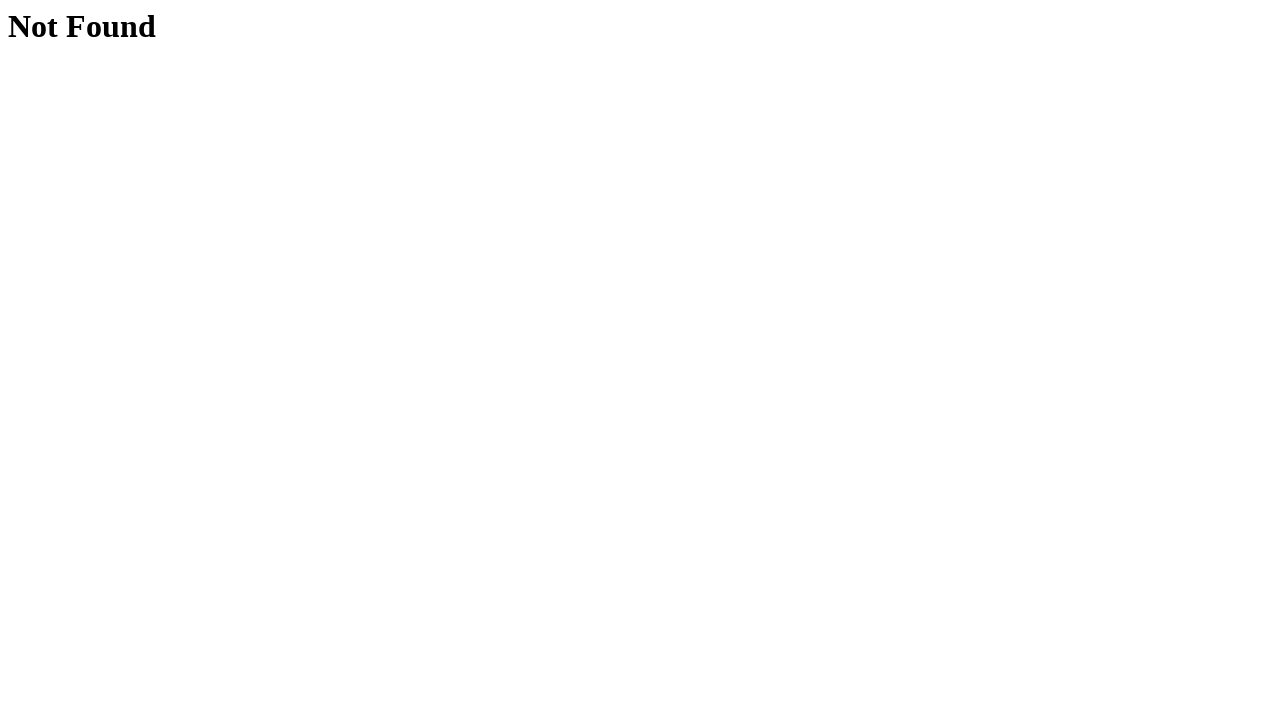

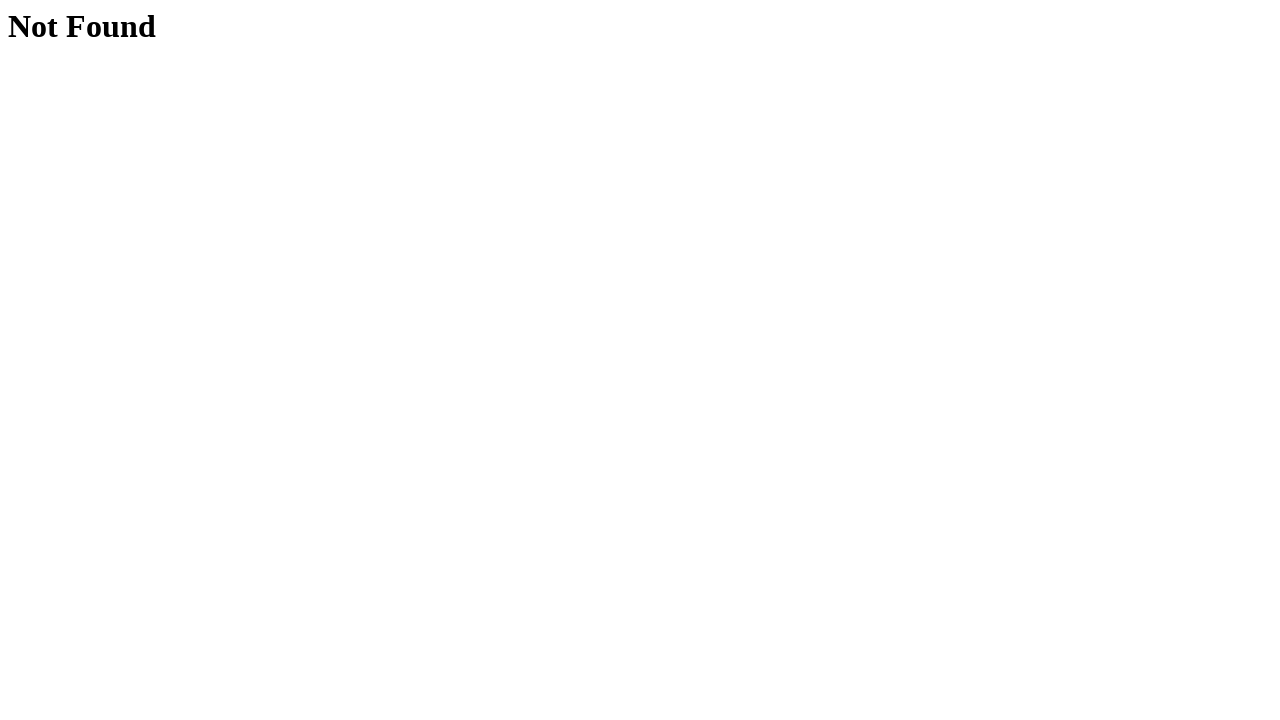